Verifies that the OrangeHRM page loads correctly by checking the page title

Starting URL: http://alchemy.hguy.co/orangehrm

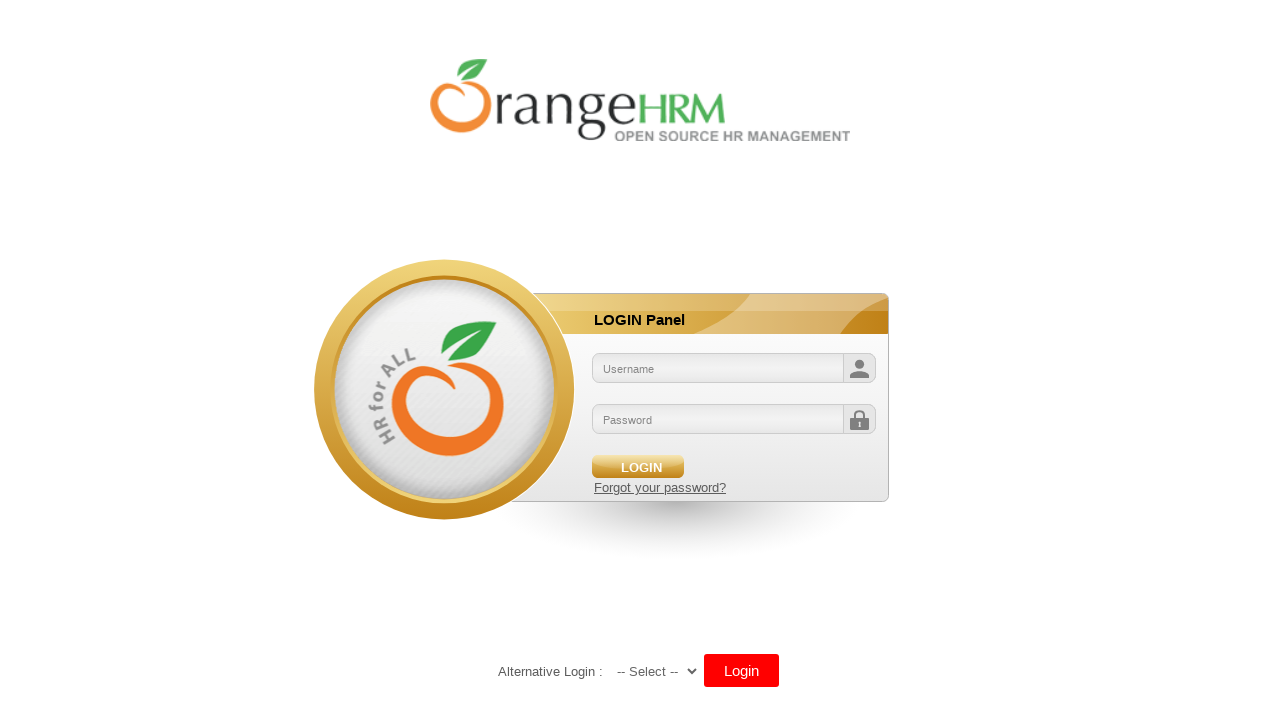

Navigated to OrangeHRM page at http://alchemy.hguy.co/orangehrm
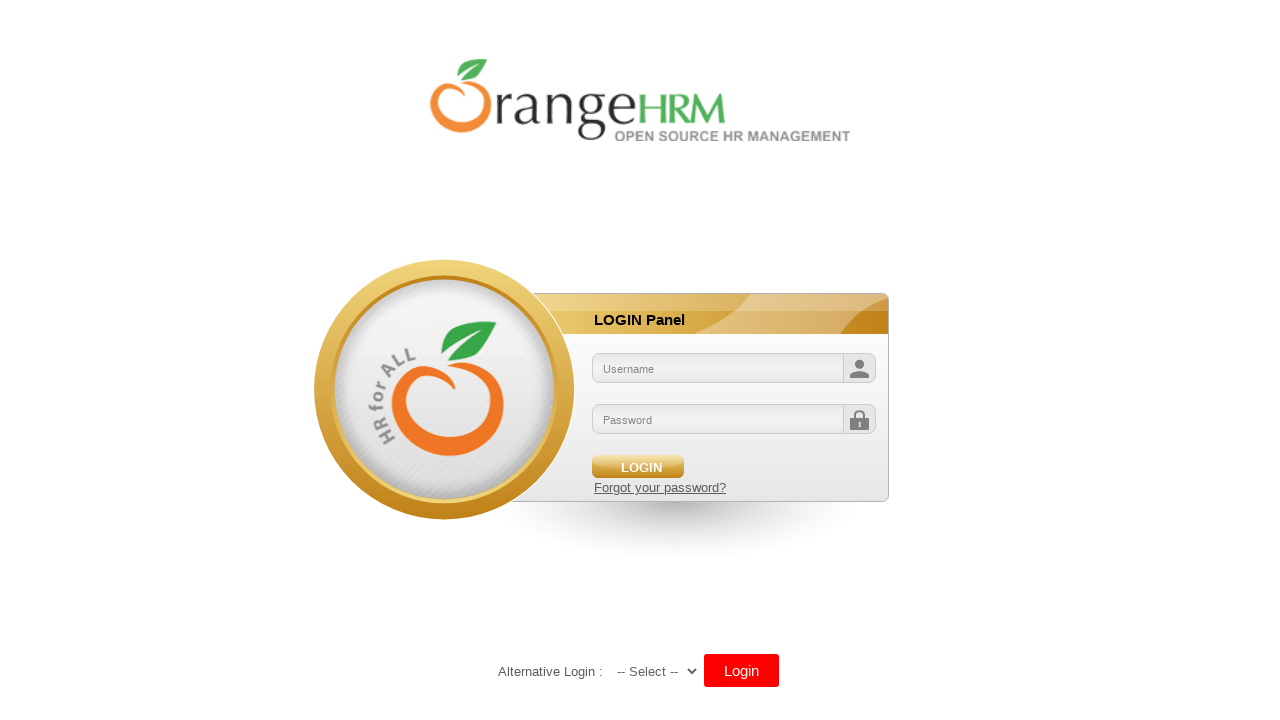

Verified page title is 'OrangeHRM'
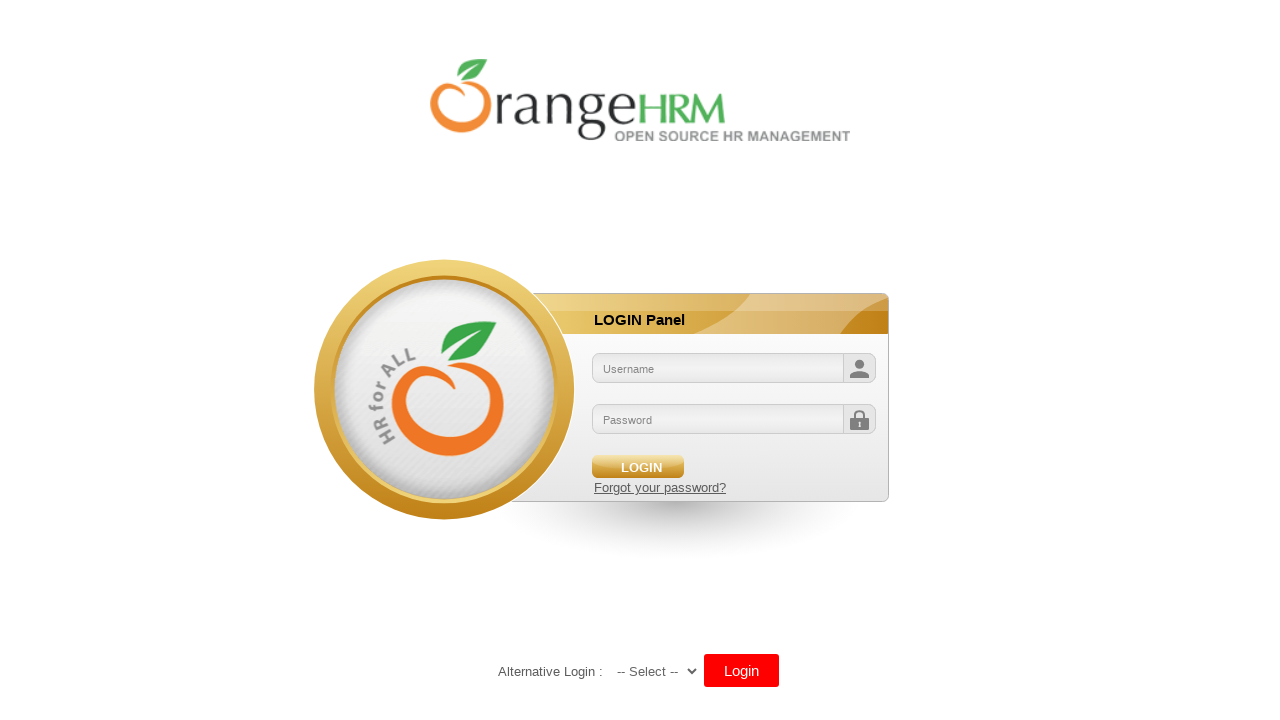

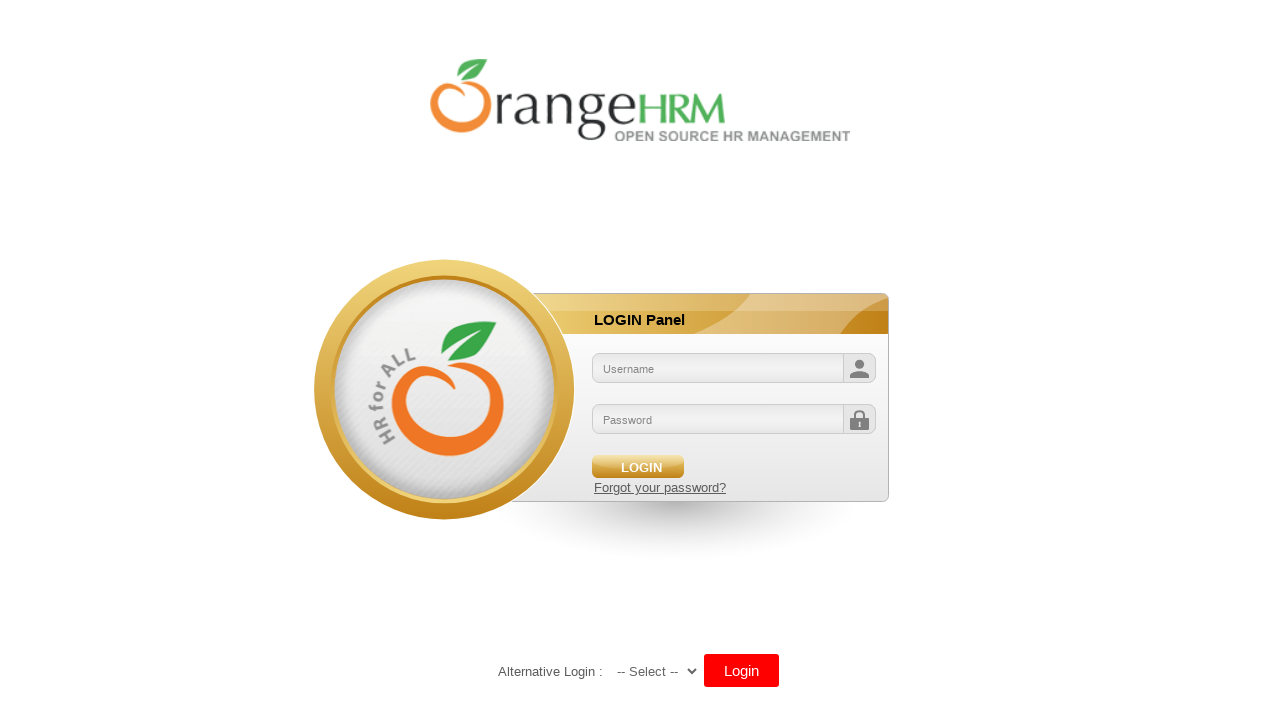